Navigates to the Time and Date world clock page and verifies that the world clock table is present and contains data rows.

Starting URL: https://www.timeanddate.com/worldclock/

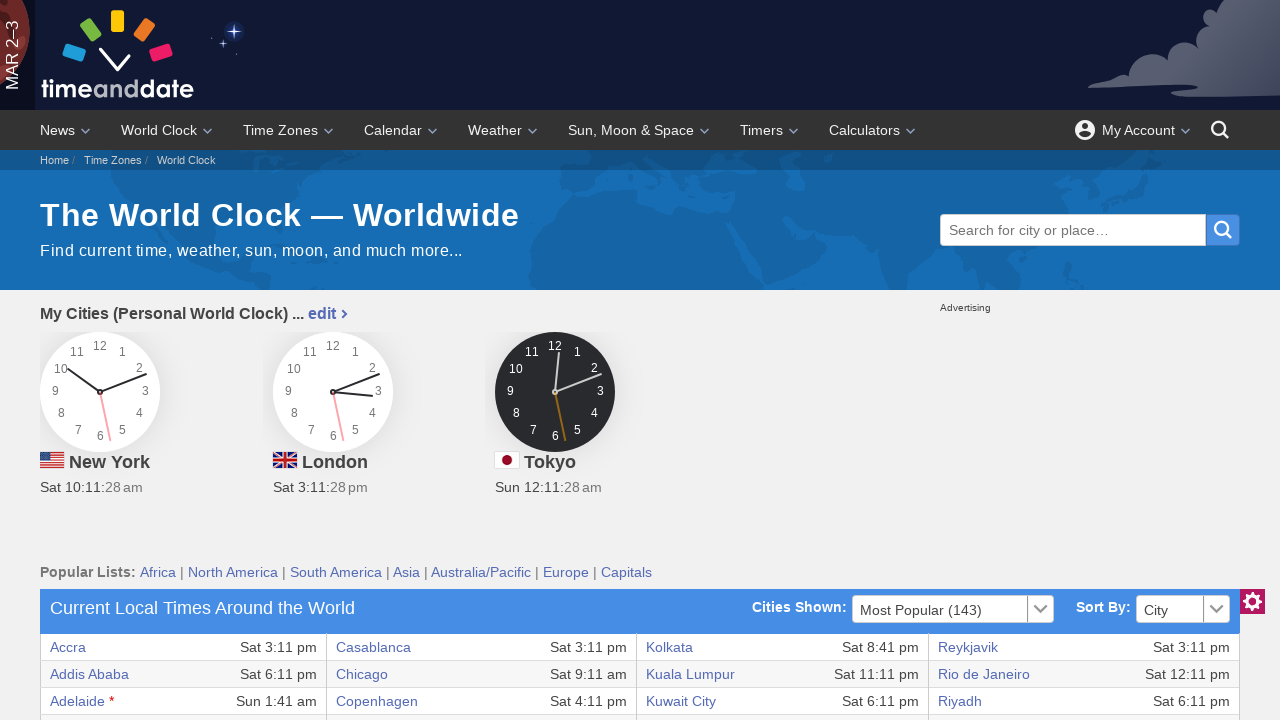

Navigated to Time and Date world clock page and waited for table to be visible
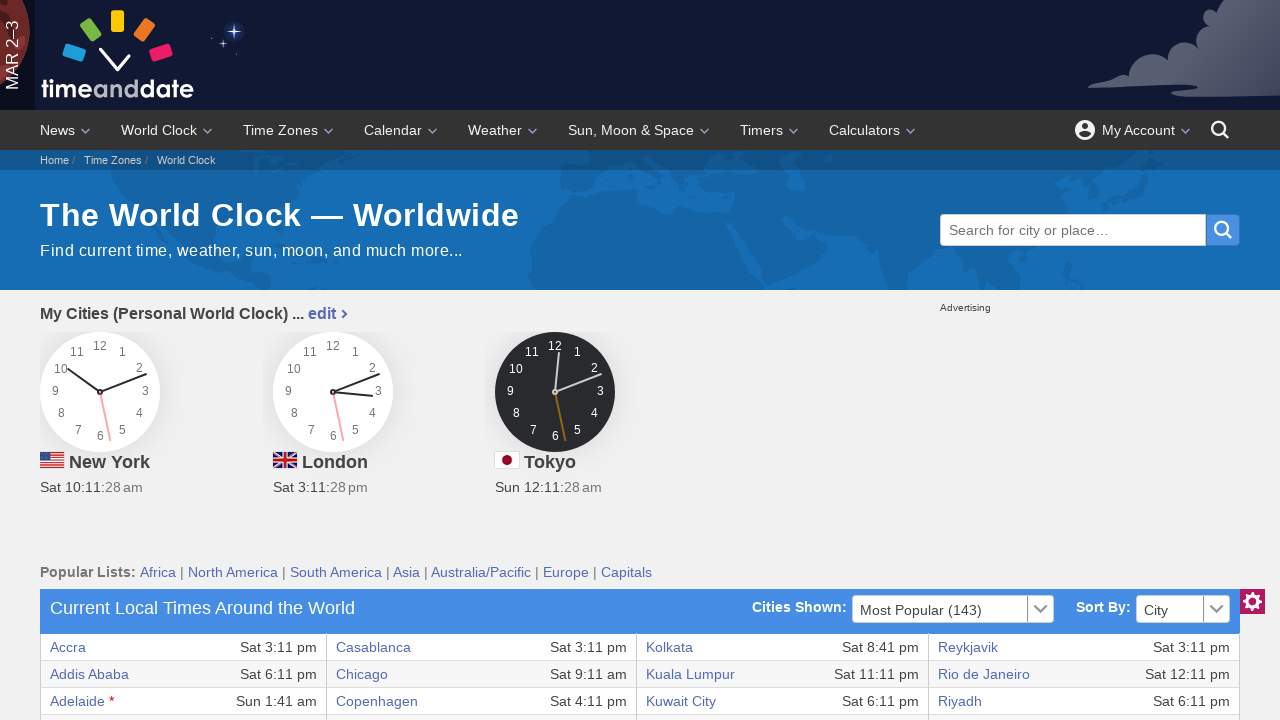

Verified world clock table contains data rows
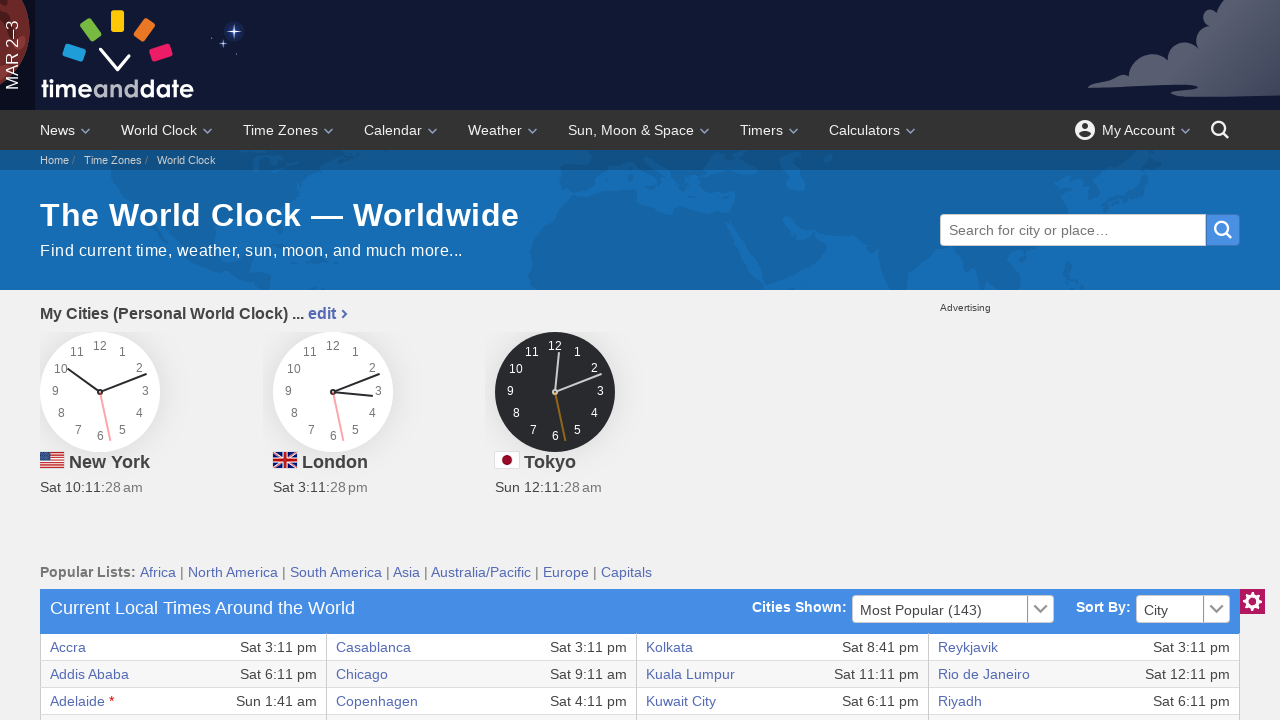

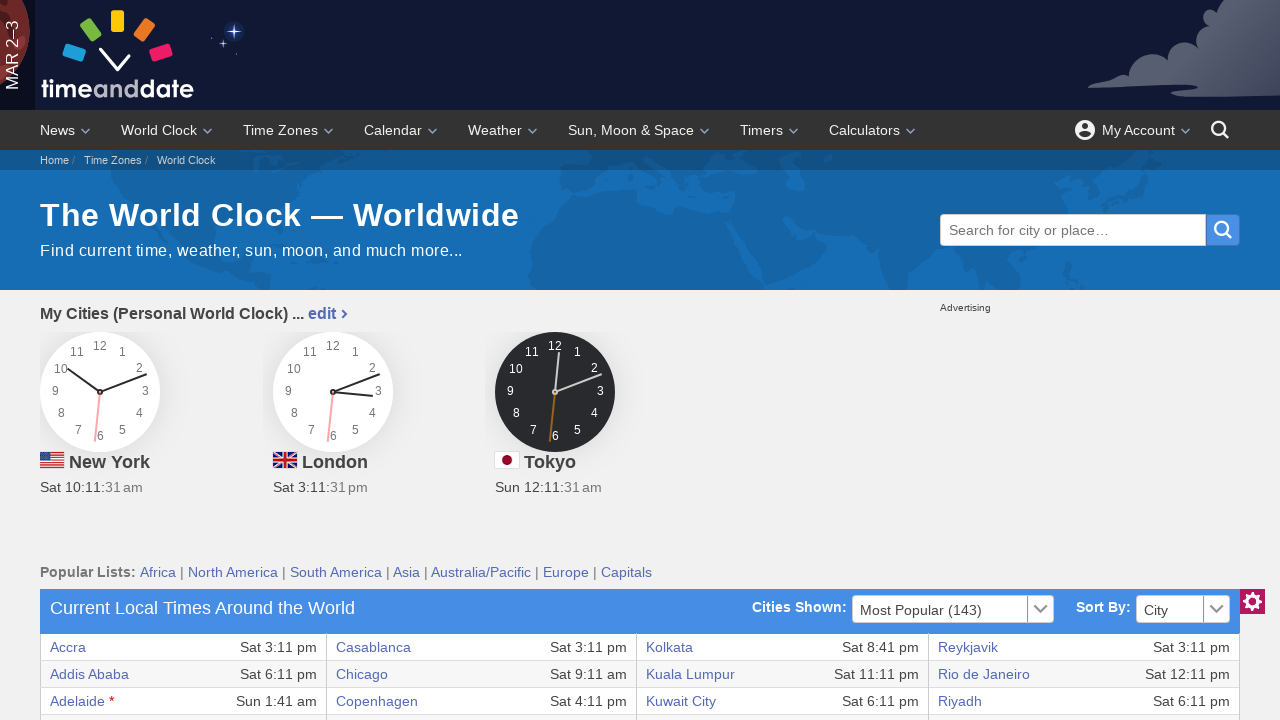